Tests the search functionality on Ferniplast website by entering a barcode in the search field and submitting the search.

Starting URL: https://www.ferniplast.com/

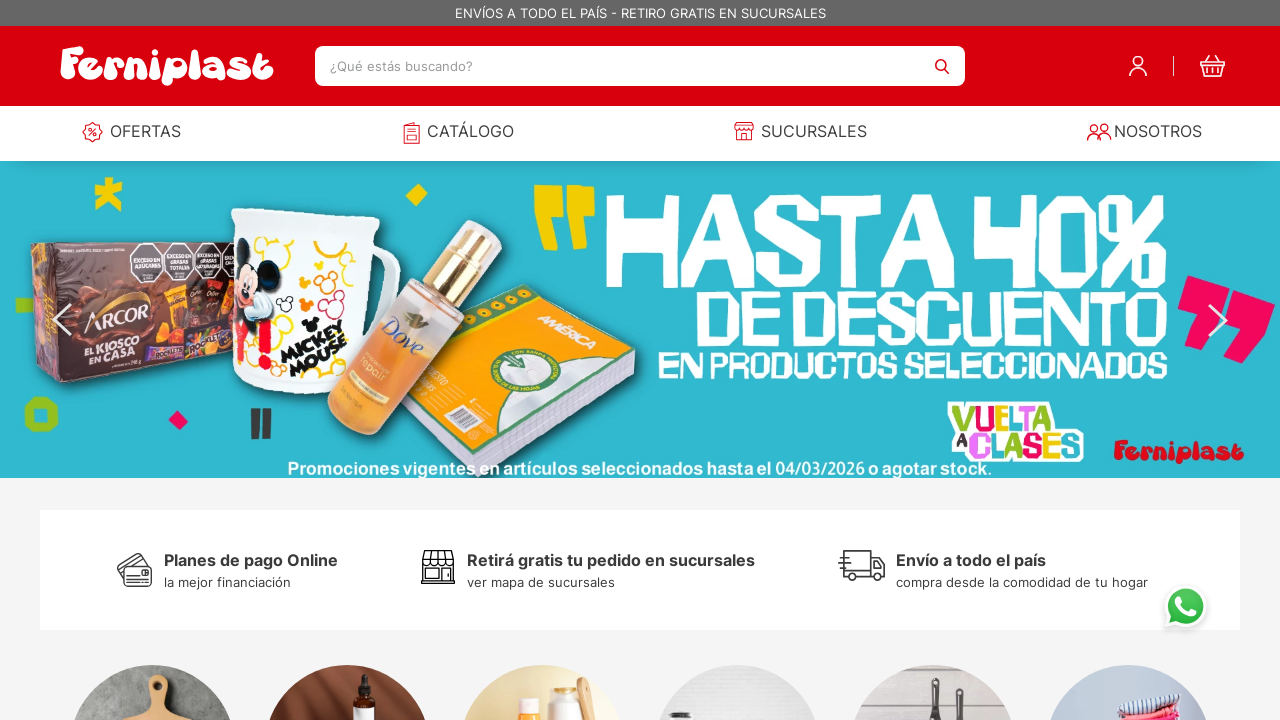

Waited for search field to load
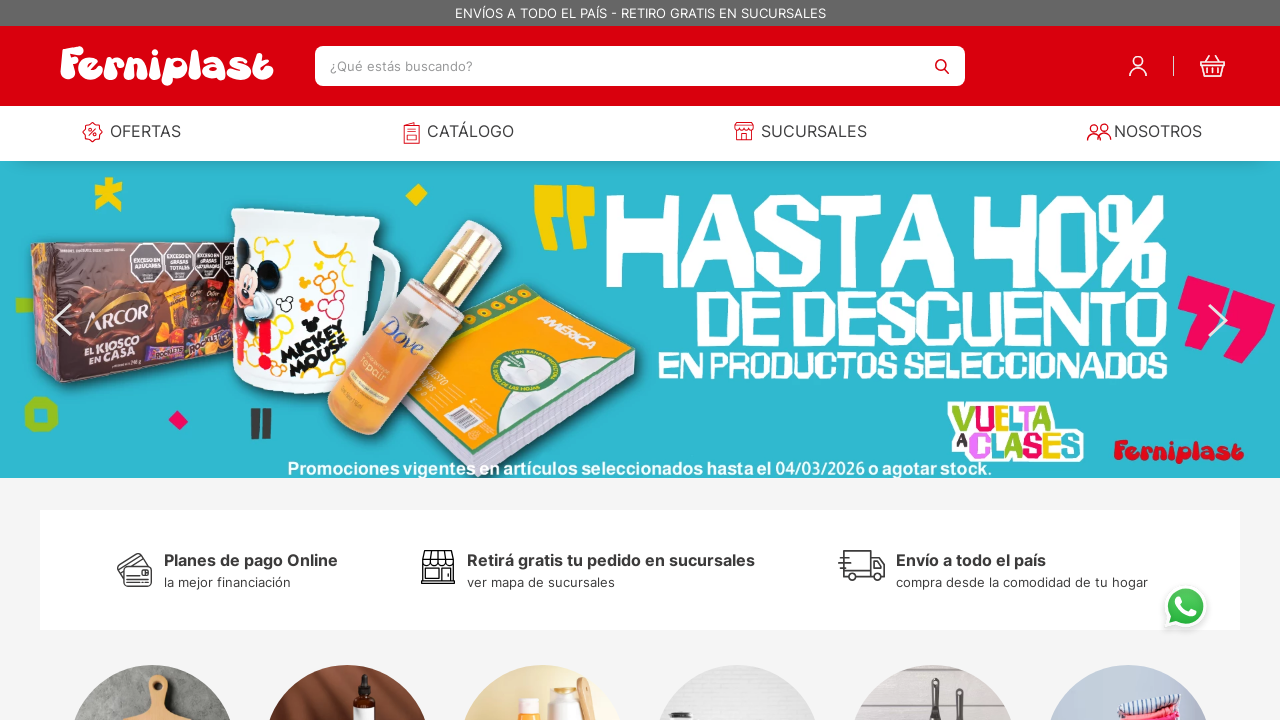

Clicked on the search field at (618, 66) on #downshift-0-input
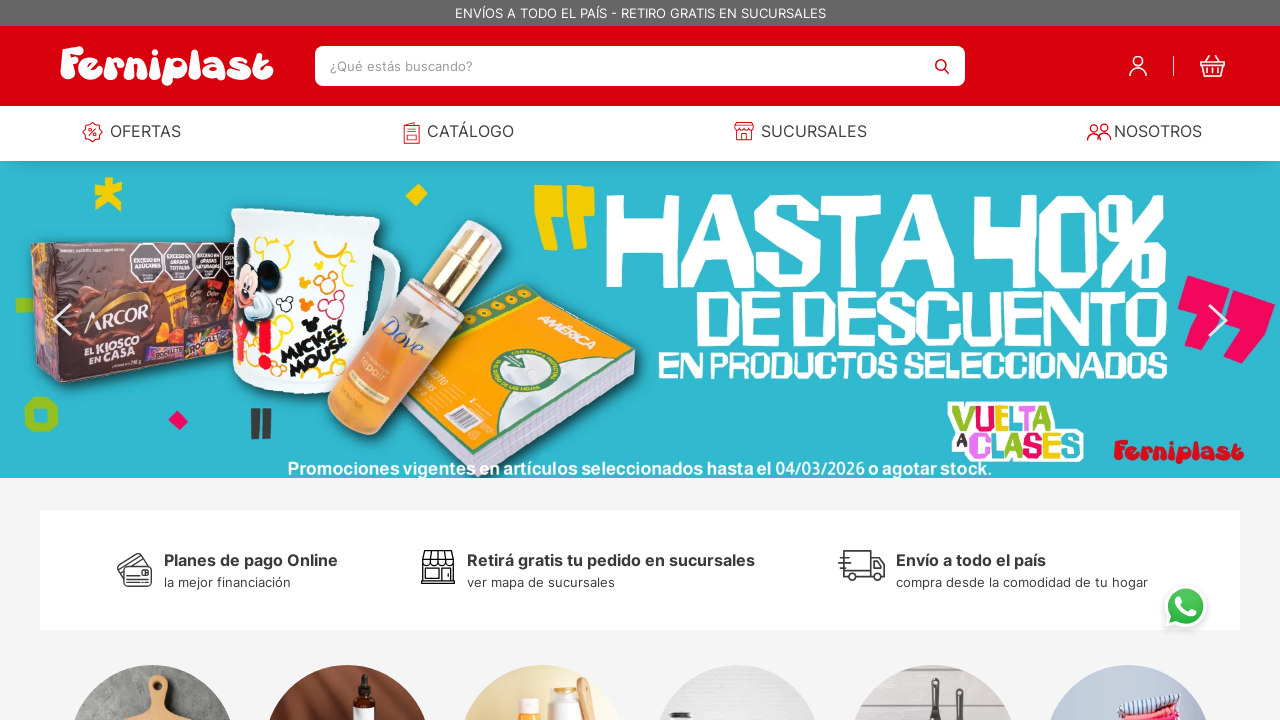

Entered barcode '7798062548396' in search field on #downshift-0-input
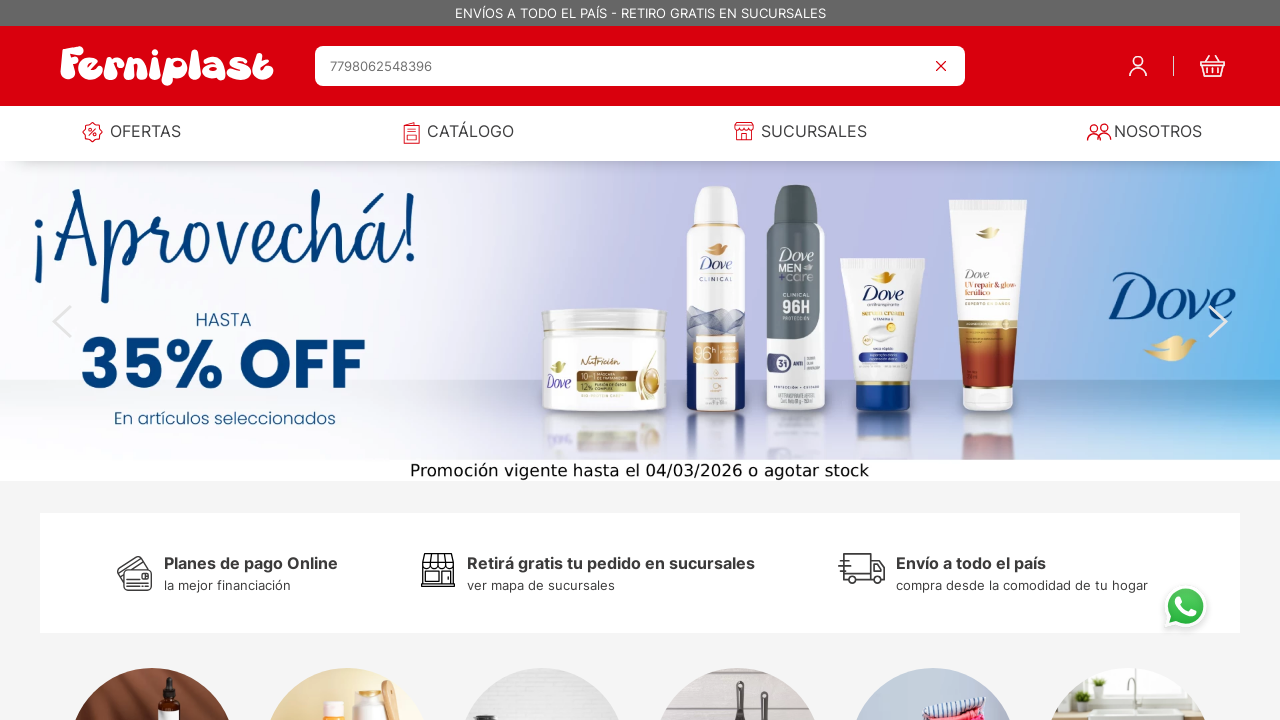

Pressed Enter to submit search on #downshift-0-input
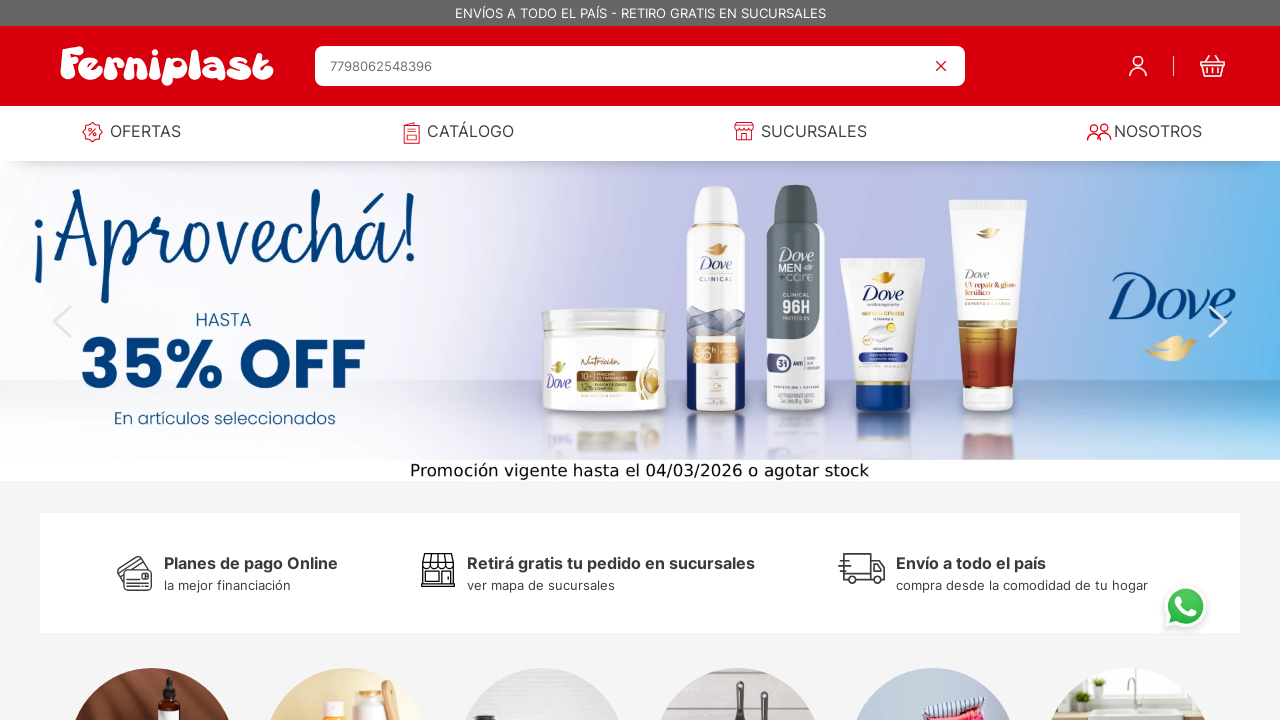

Search results loaded successfully
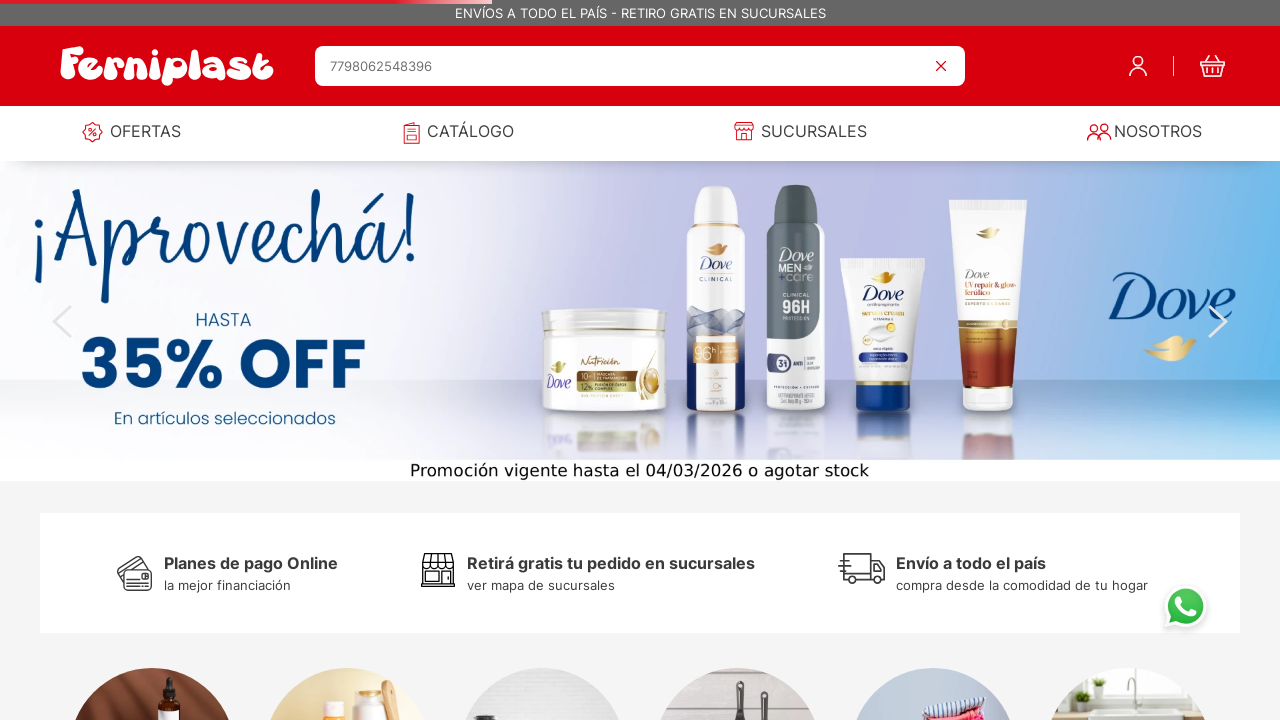

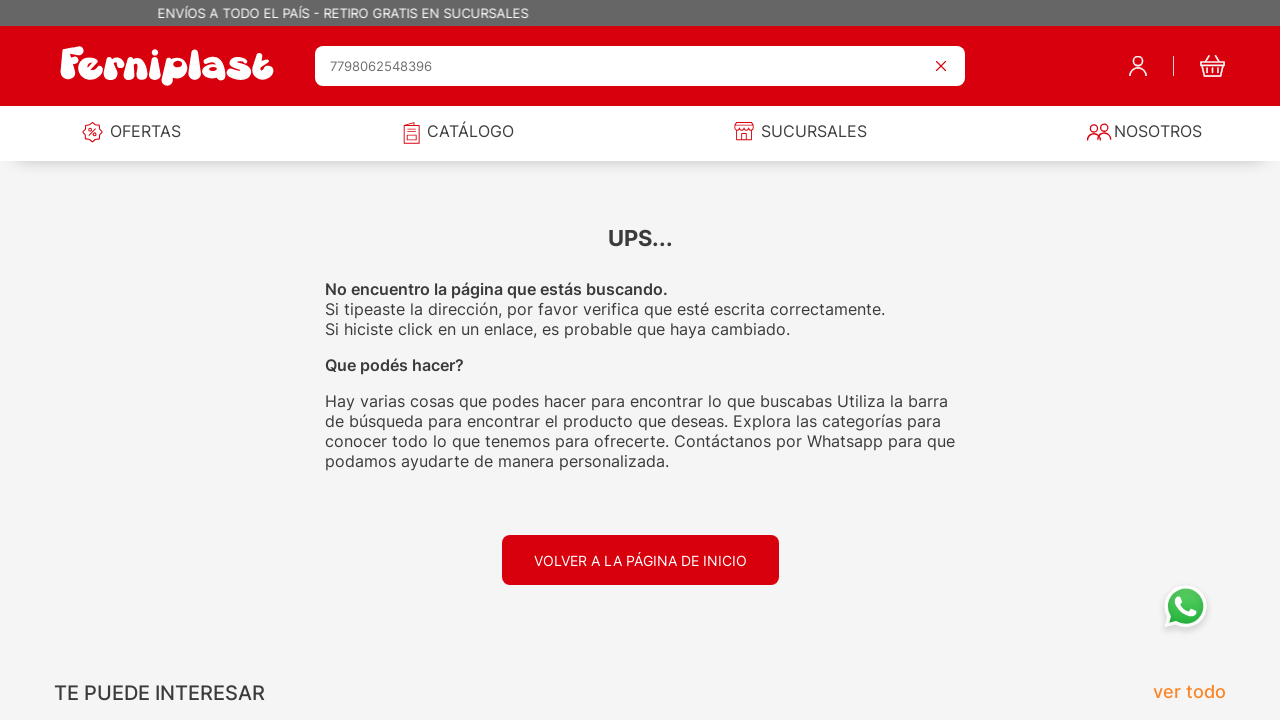